Solves a math captcha by extracting a value from an element attribute, calculating the result, and submitting the form with checkboxes

Starting URL: http://suninjuly.github.io/get_attribute.html

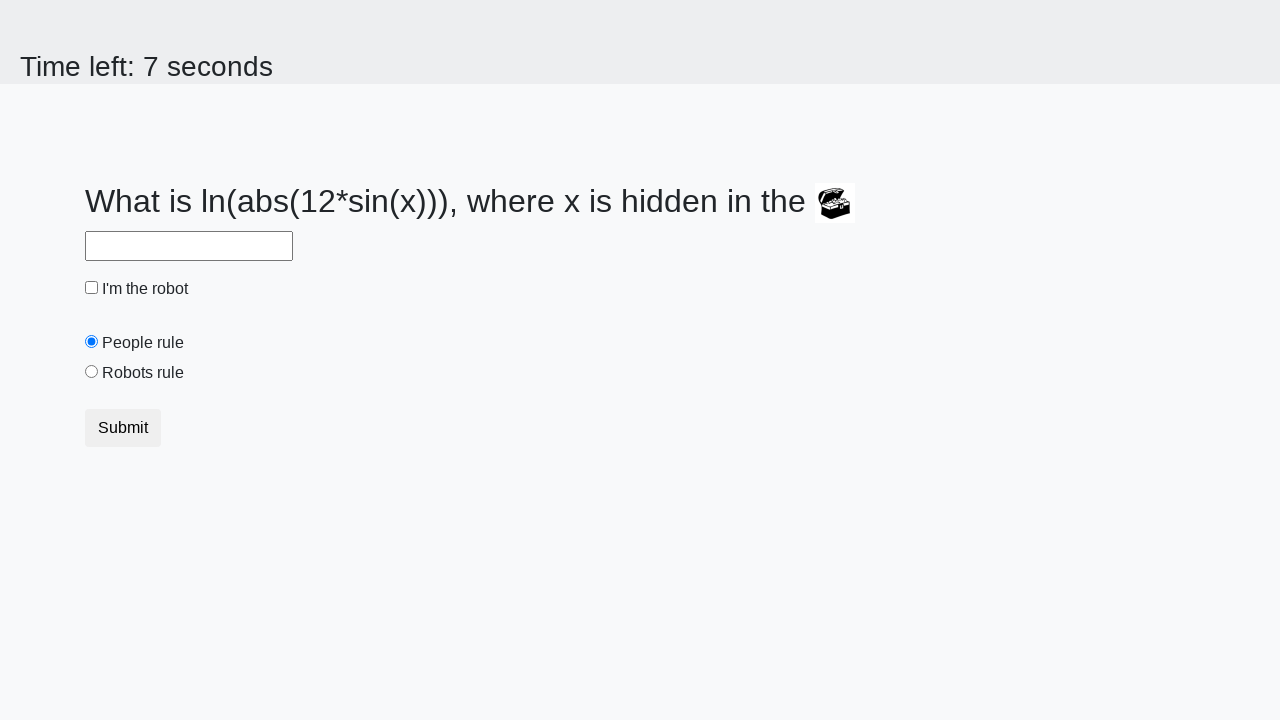

Located treasure element
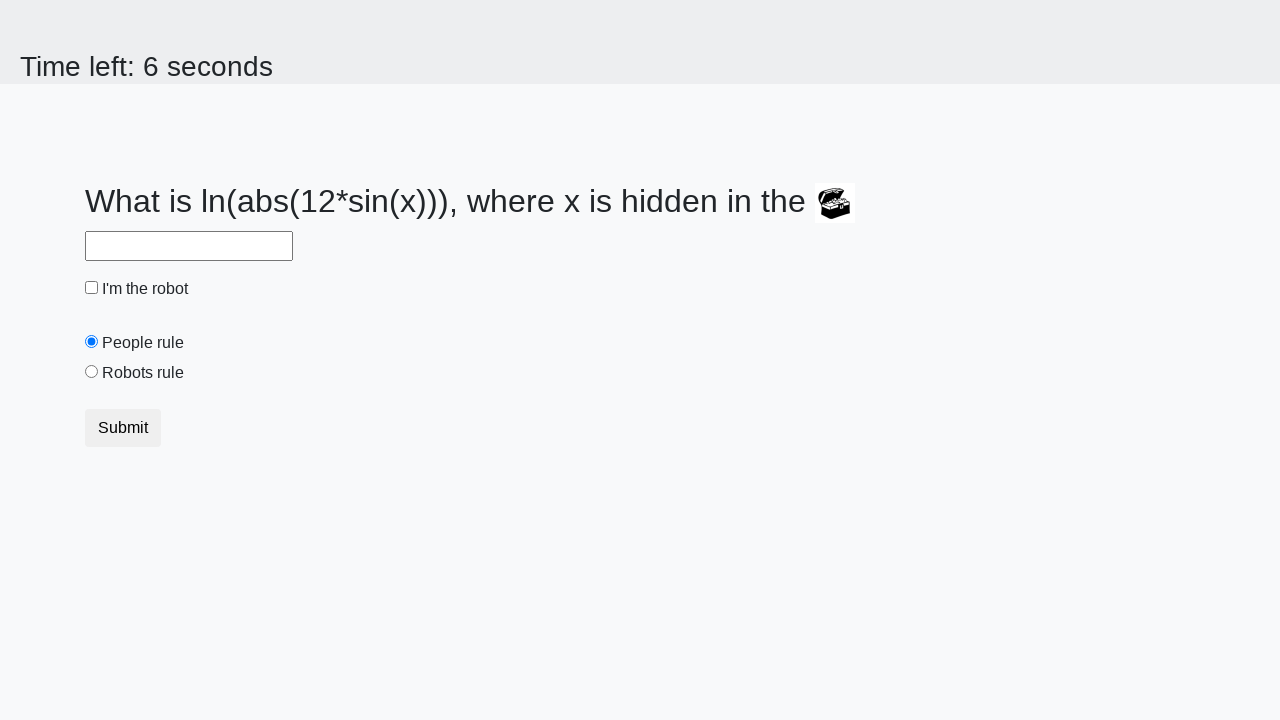

Extracted 'valuex' attribute from treasure element
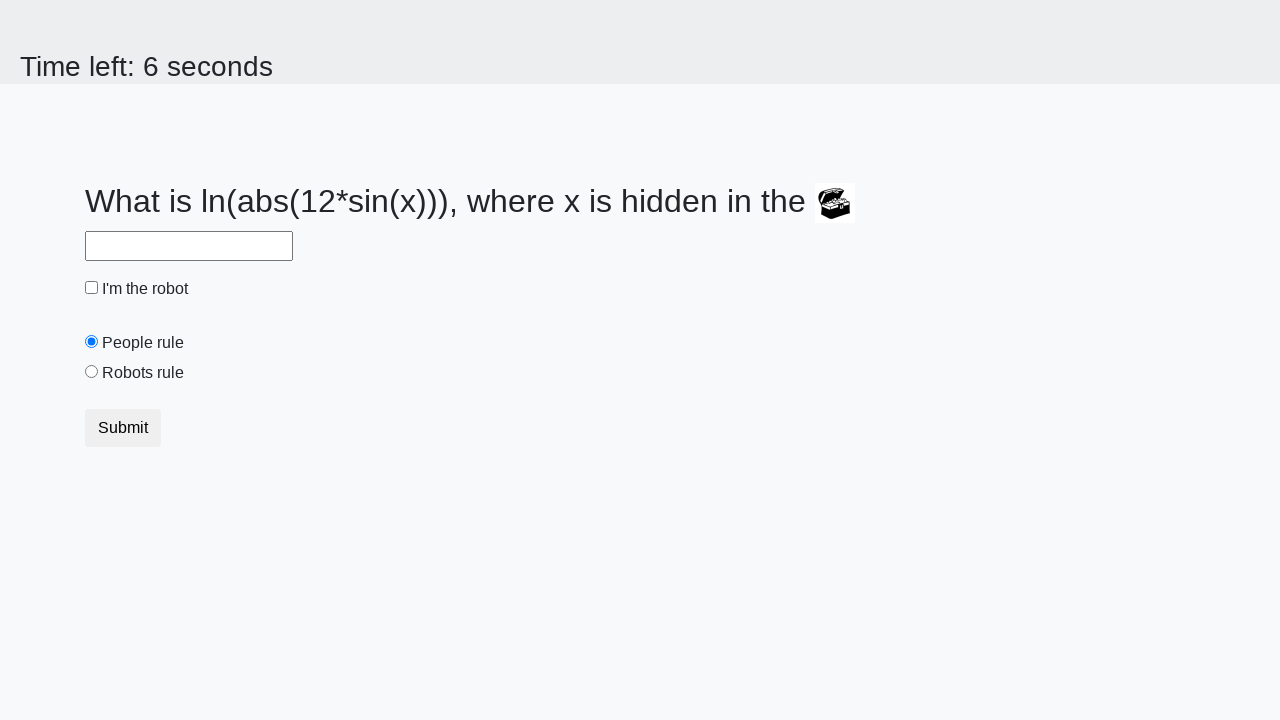

Calculated math captcha result: 2.3494274153094987
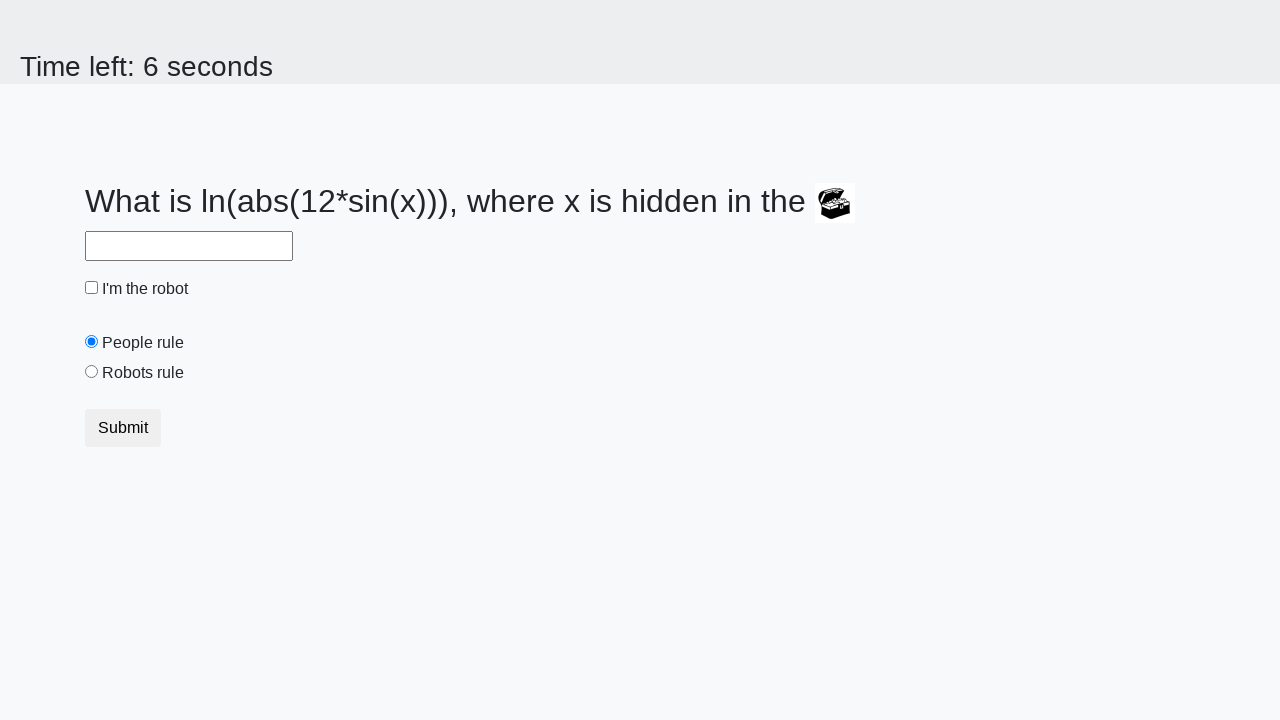

Filled answer field with calculated result on #answer
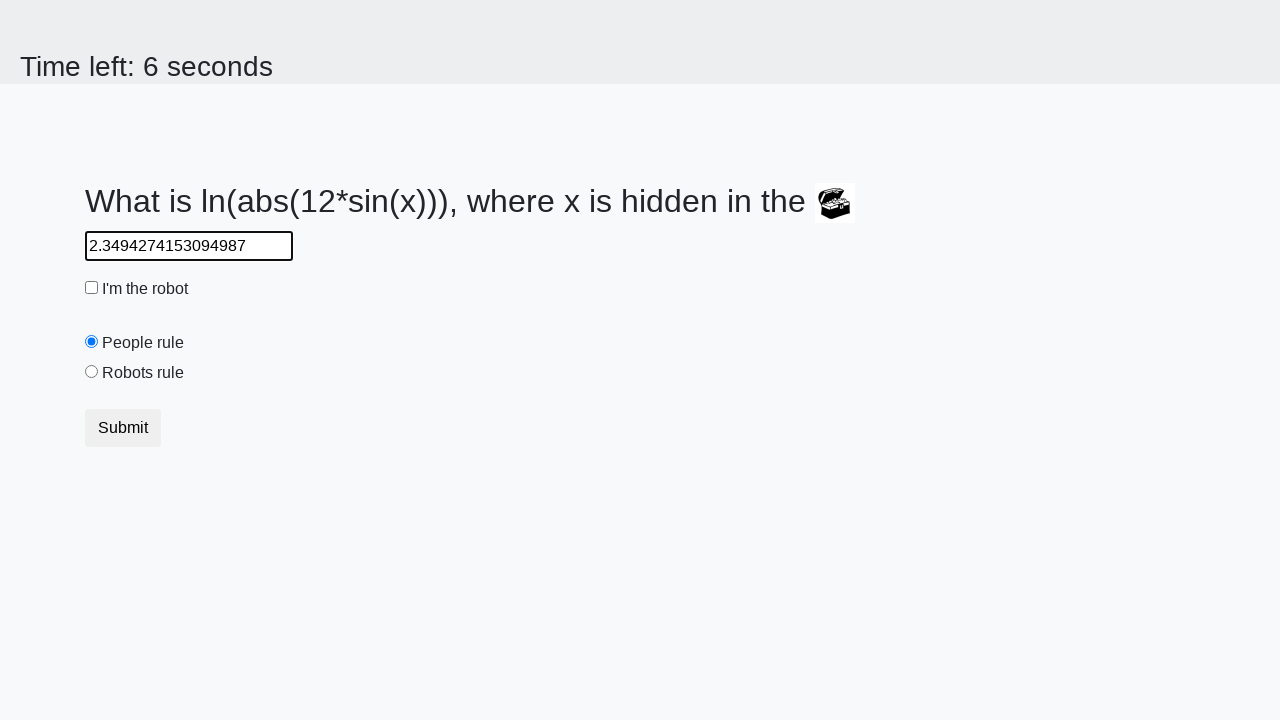

Clicked robot checkbox at (92, 288) on #robotCheckbox
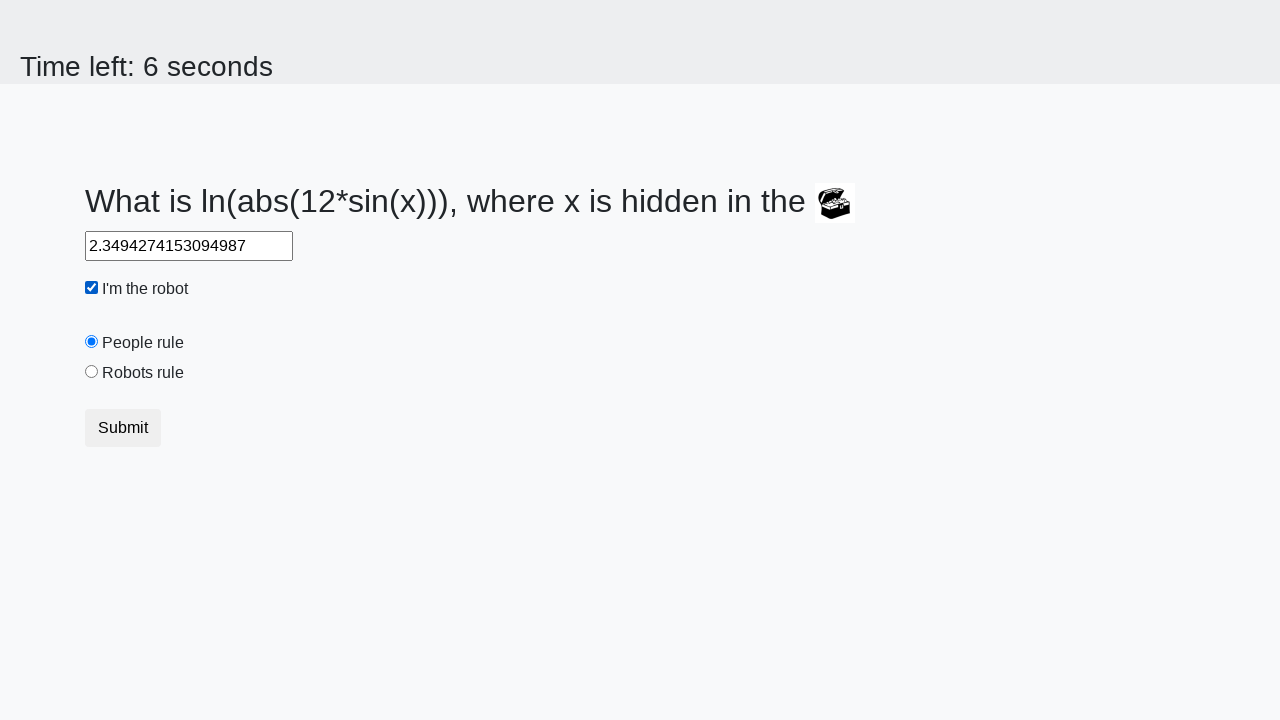

Clicked robots rule radio button at (92, 372) on #robotsRule
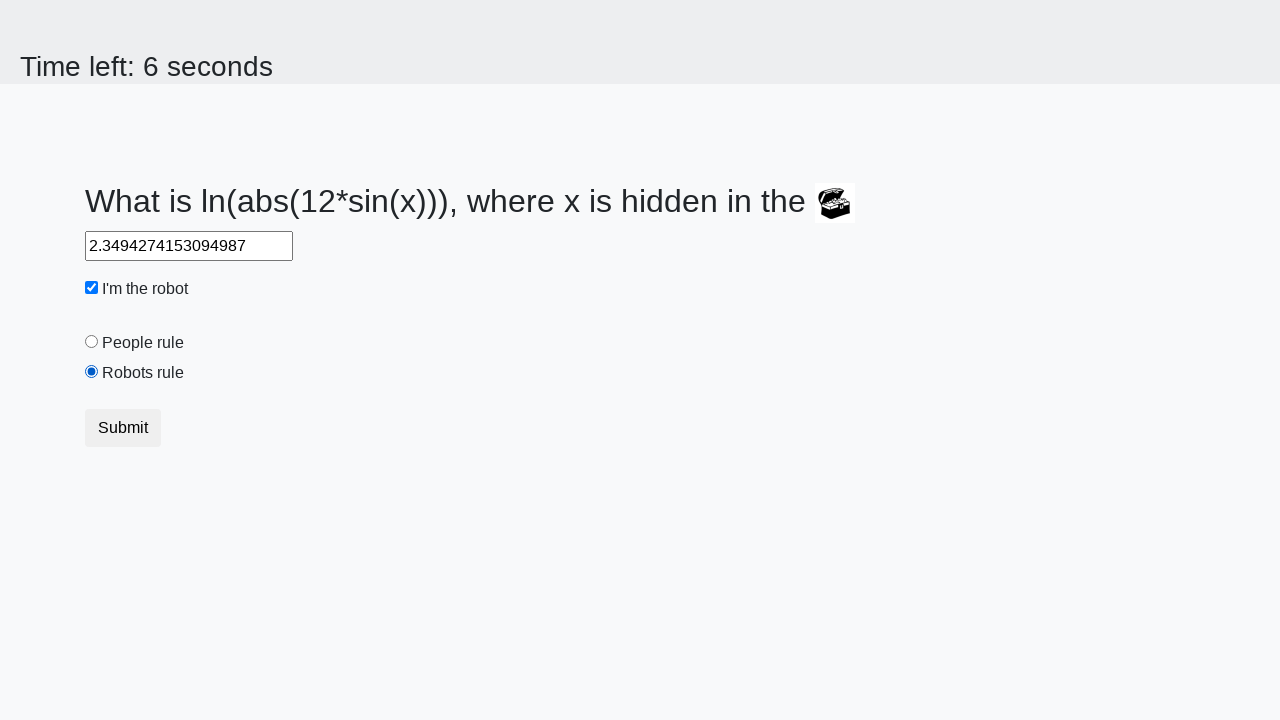

Clicked submit button to send form at (123, 428) on button.btn
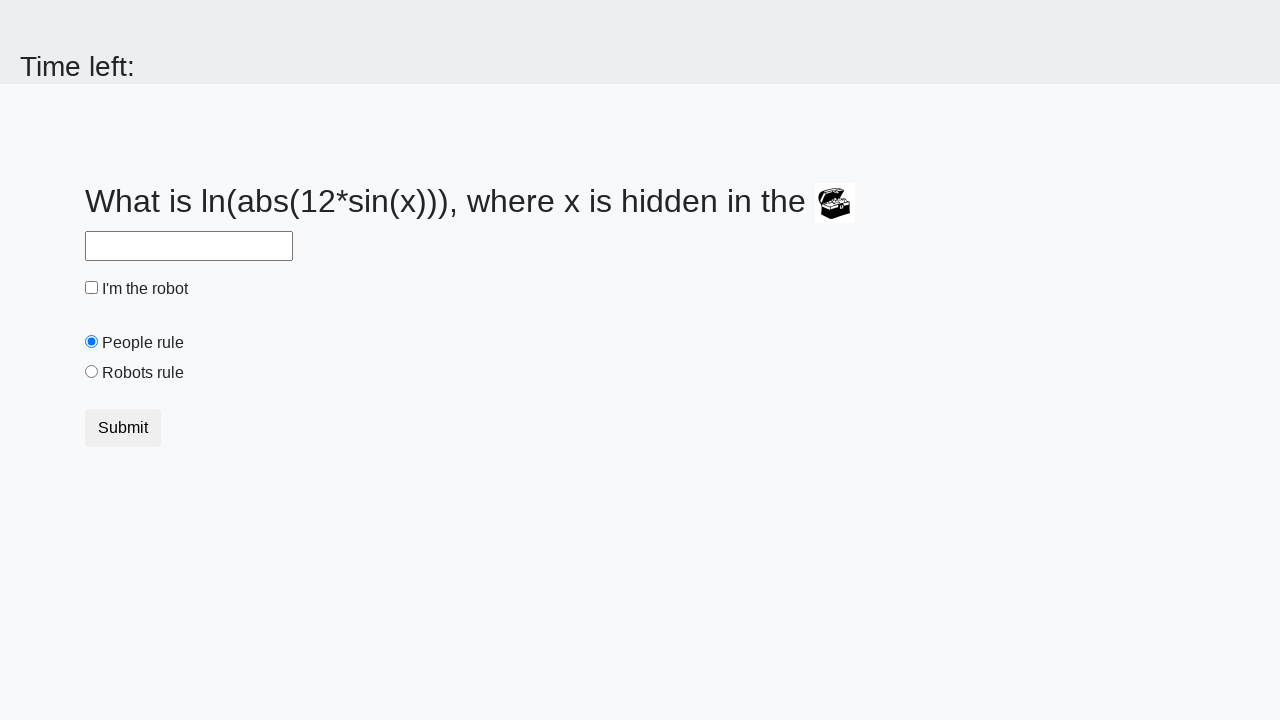

Waited 2 seconds for form submission to complete
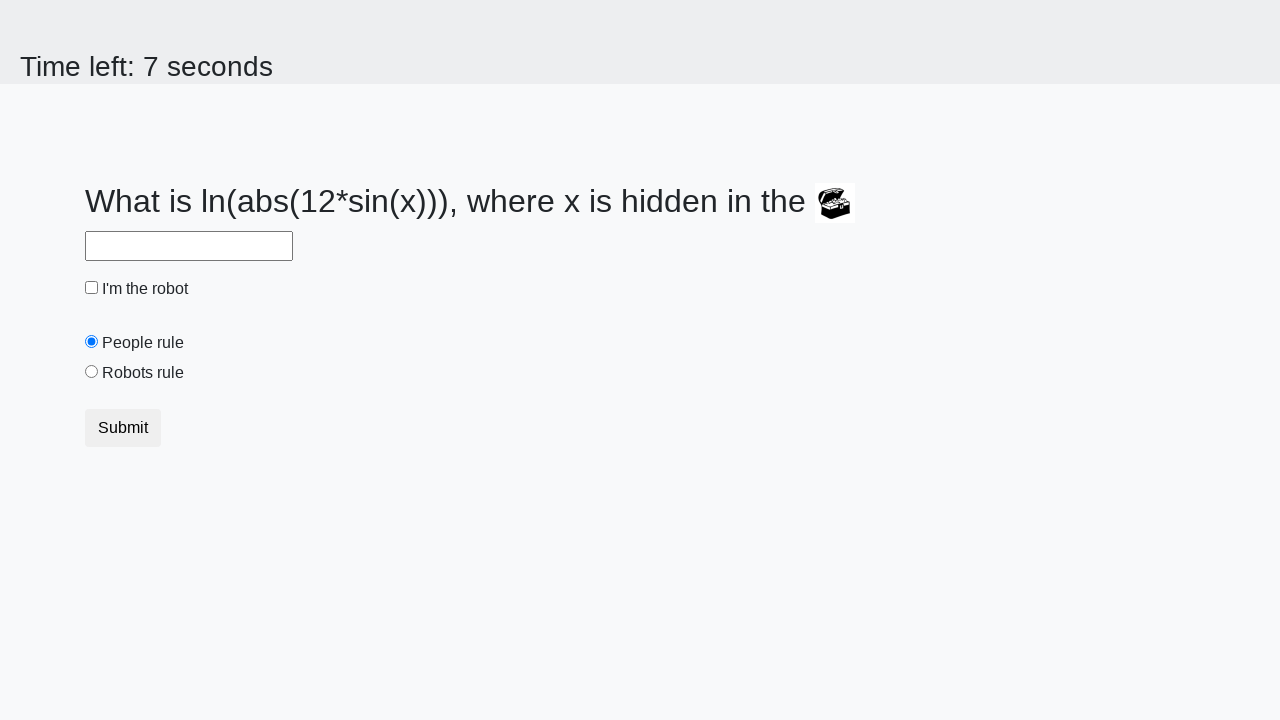

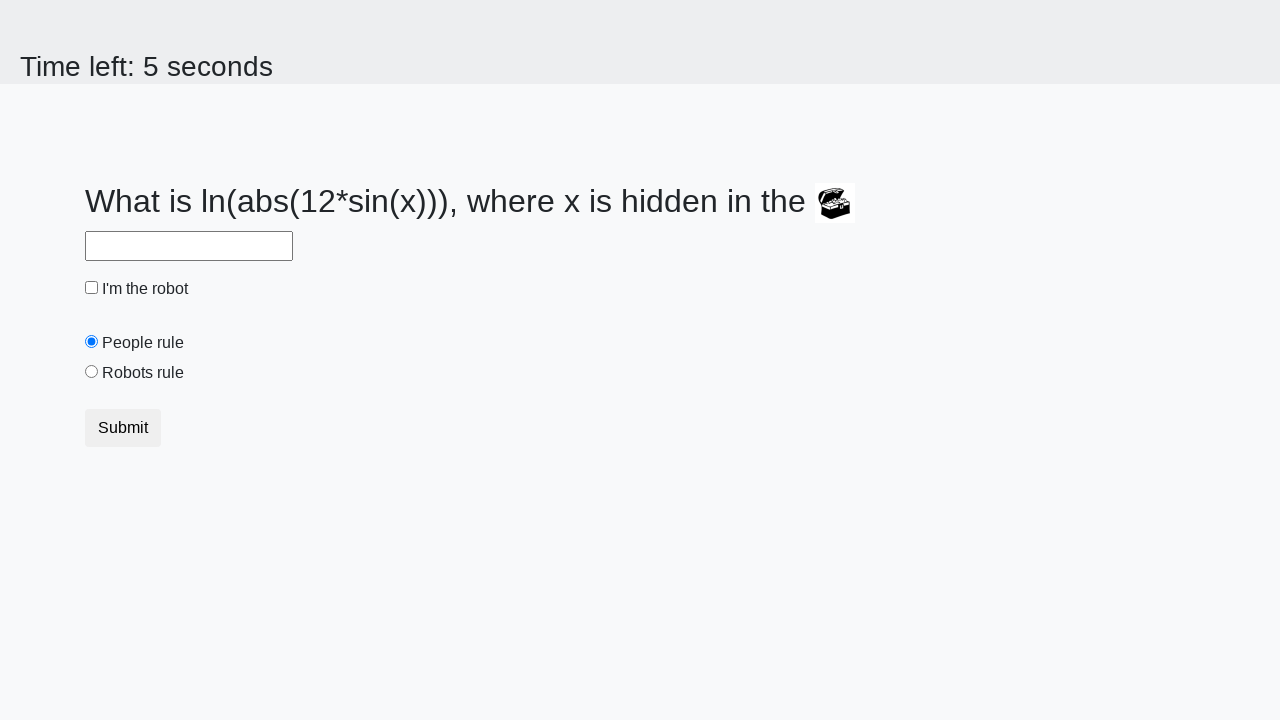